Tests checkbox functionality by verifying initial states, checking/unchecking boxes, and validating the changes

Starting URL: http://the-internet.herokuapp.com/checkboxes

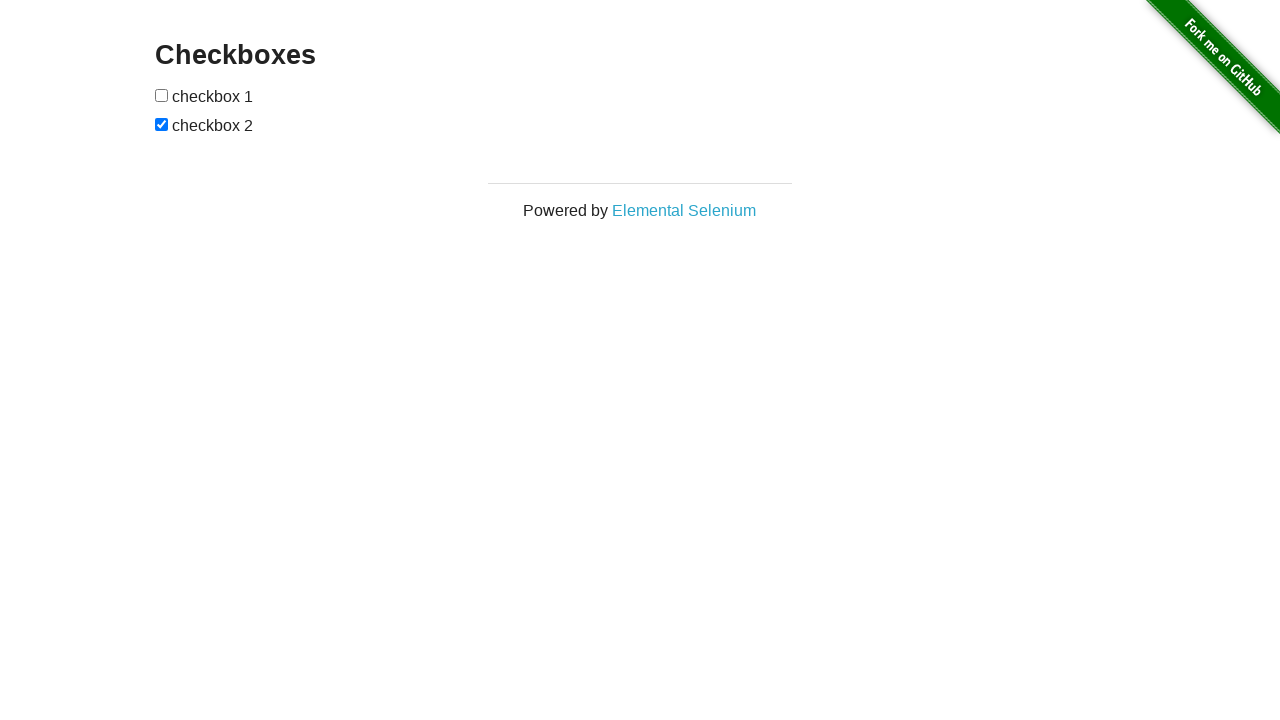

Waited for checkboxes to load
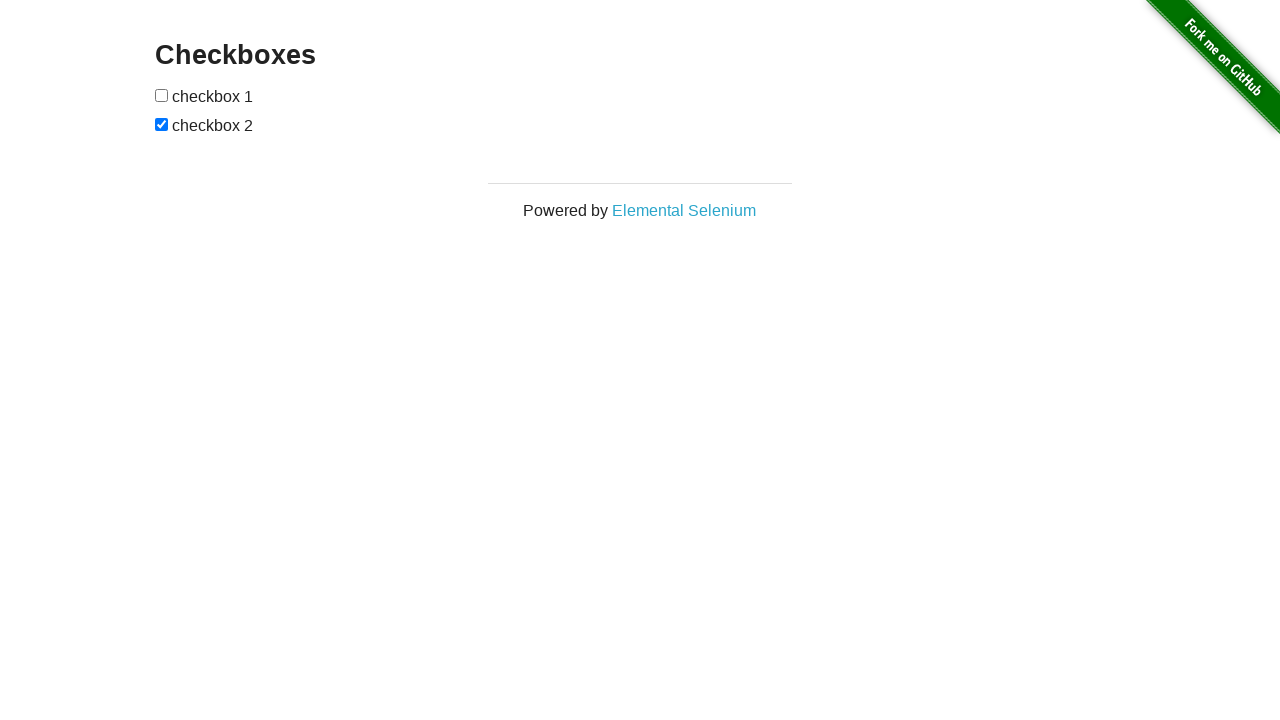

Located first checkbox element
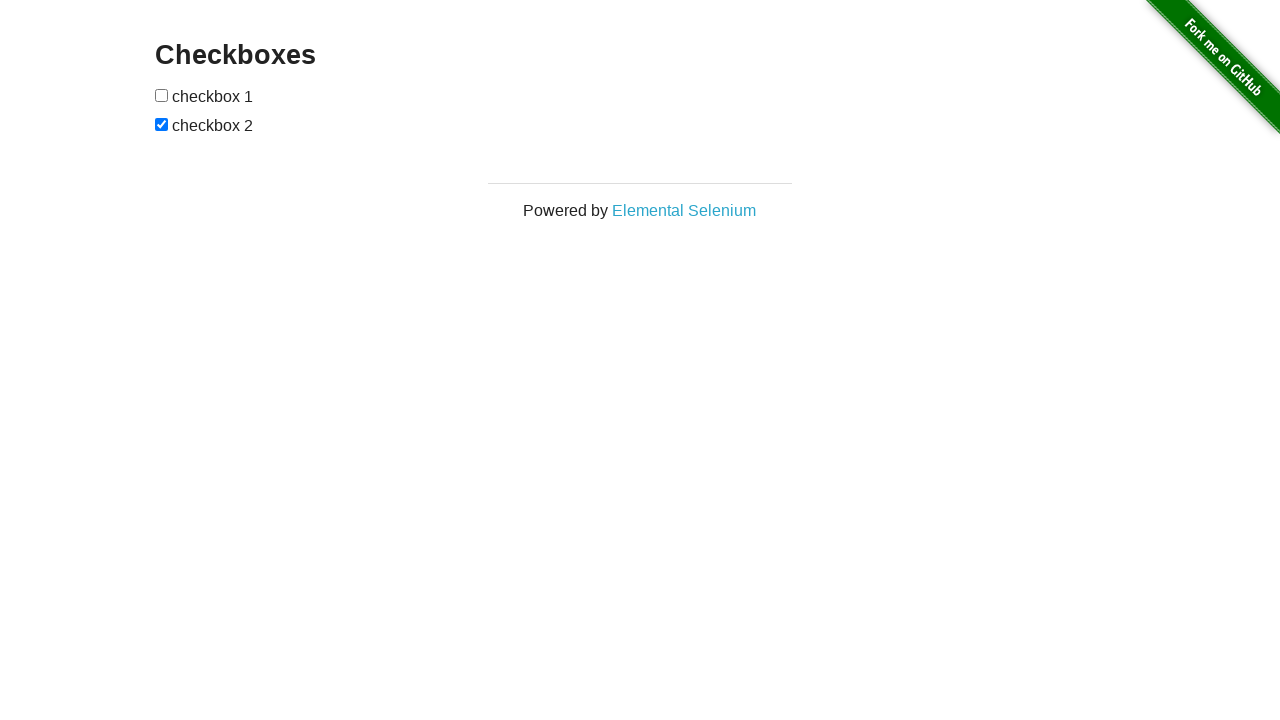

Located second checkbox element
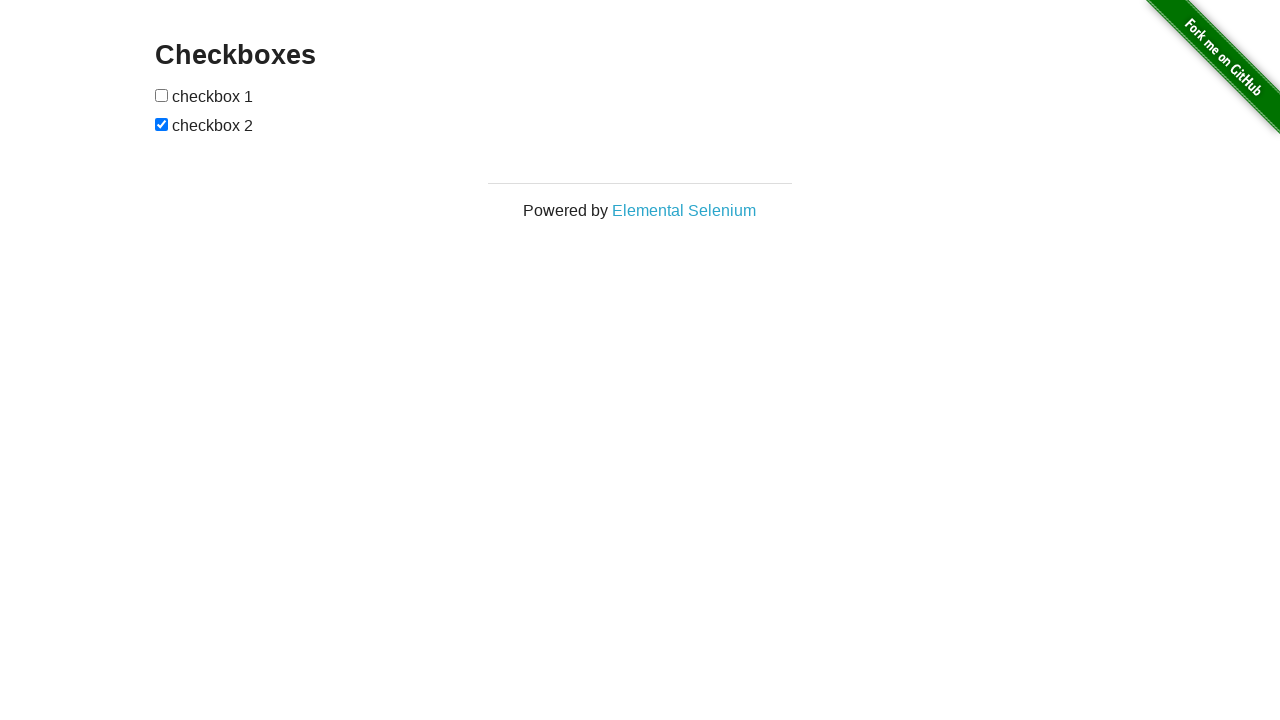

Verified first checkbox is unchecked
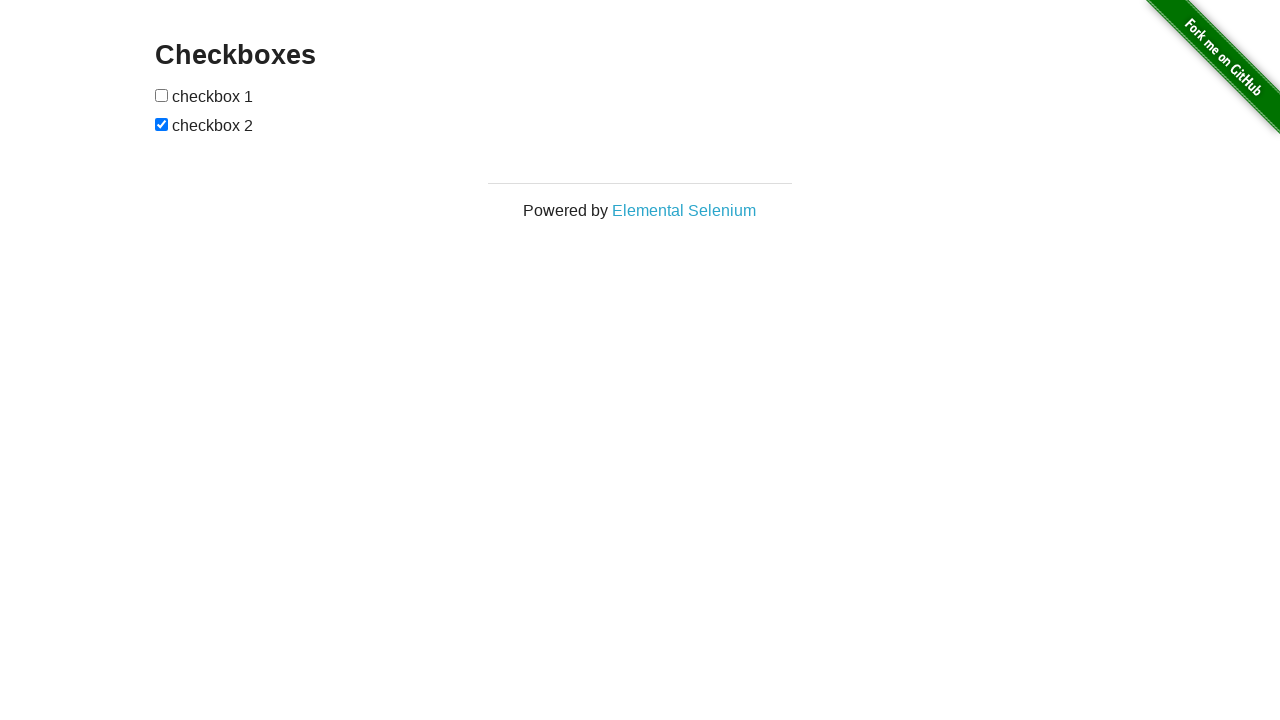

Checked the first checkbox at (162, 95) on input[type='checkbox'] >> nth=0
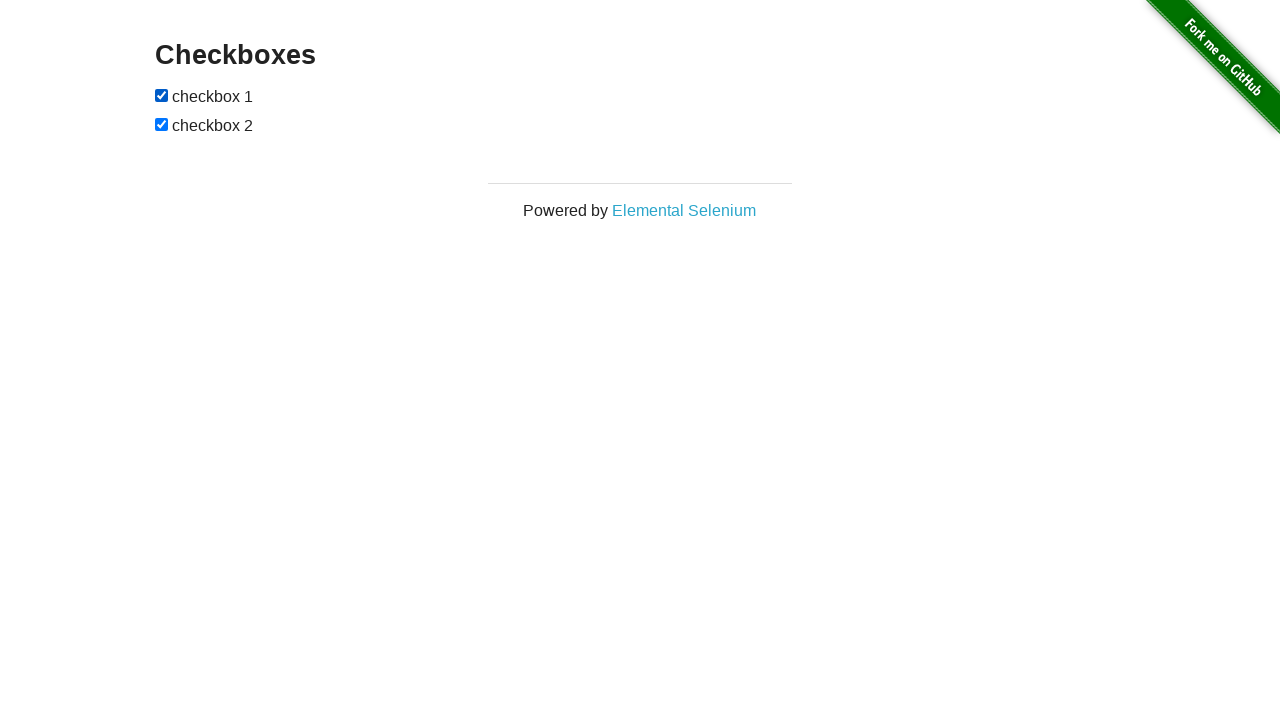

Verified first checkbox is now checked
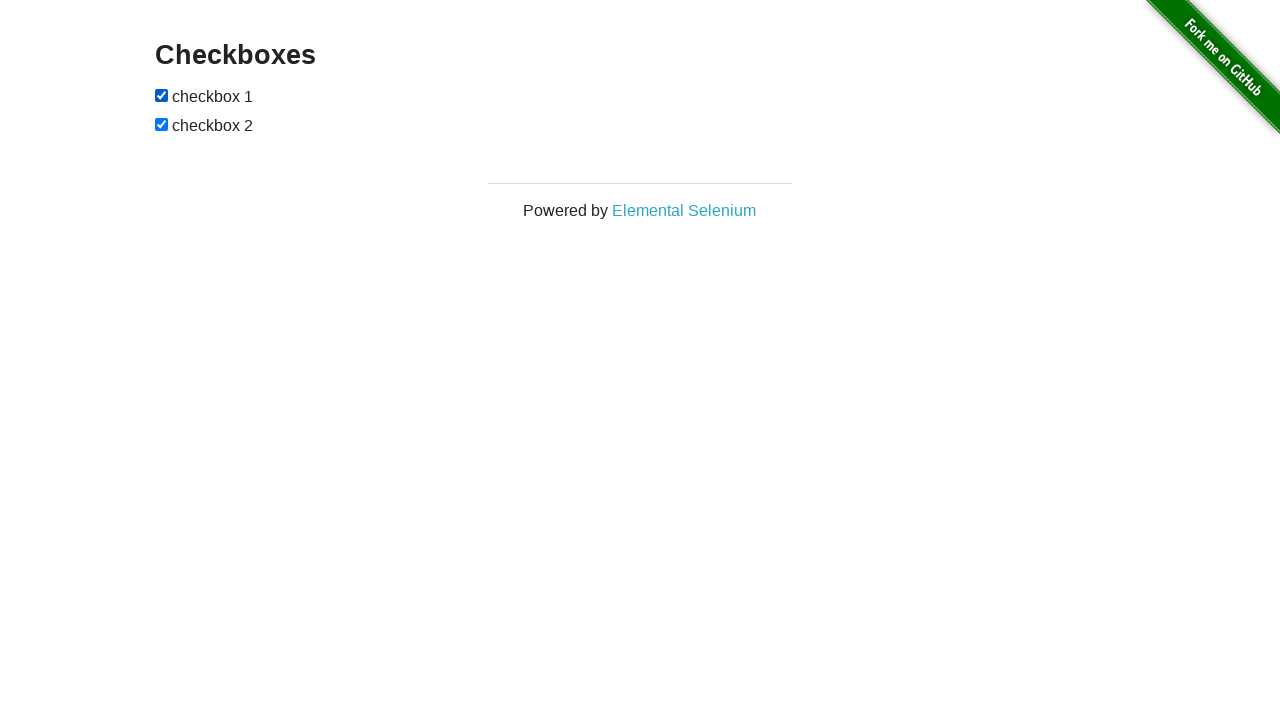

Verified second checkbox is checked by default
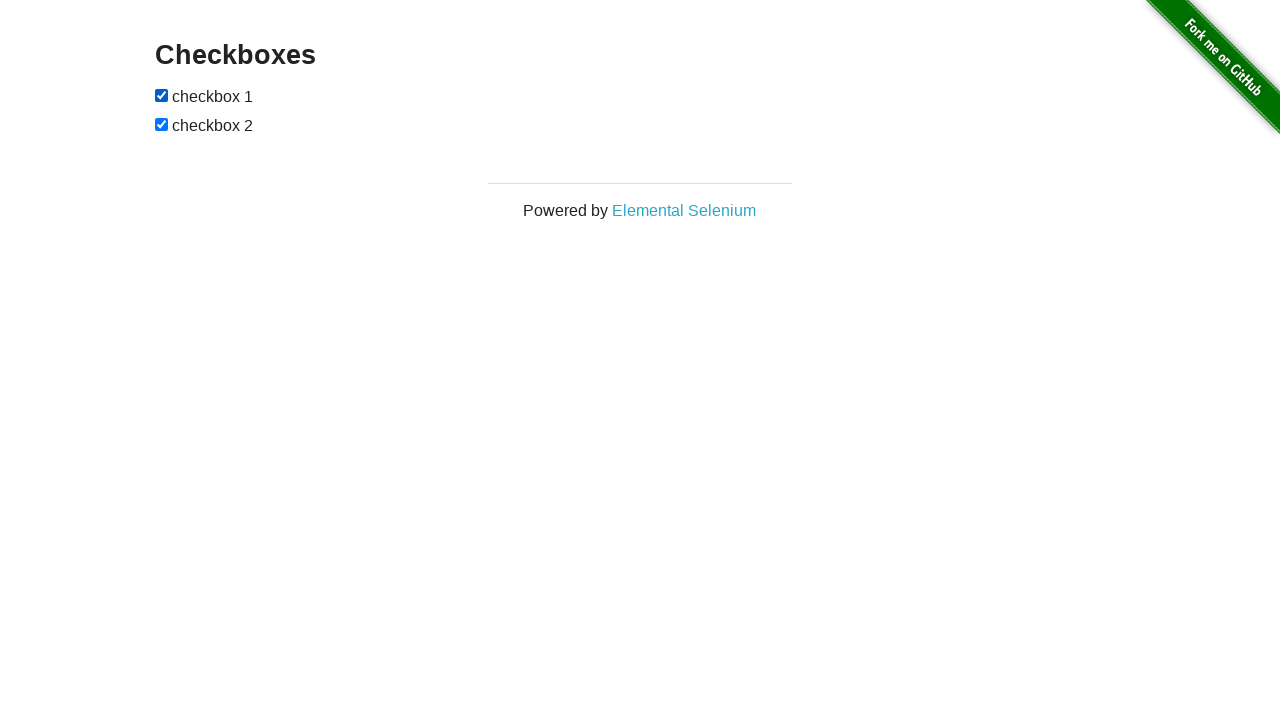

Unchecked the second checkbox at (162, 124) on input[type='checkbox'] >> nth=1
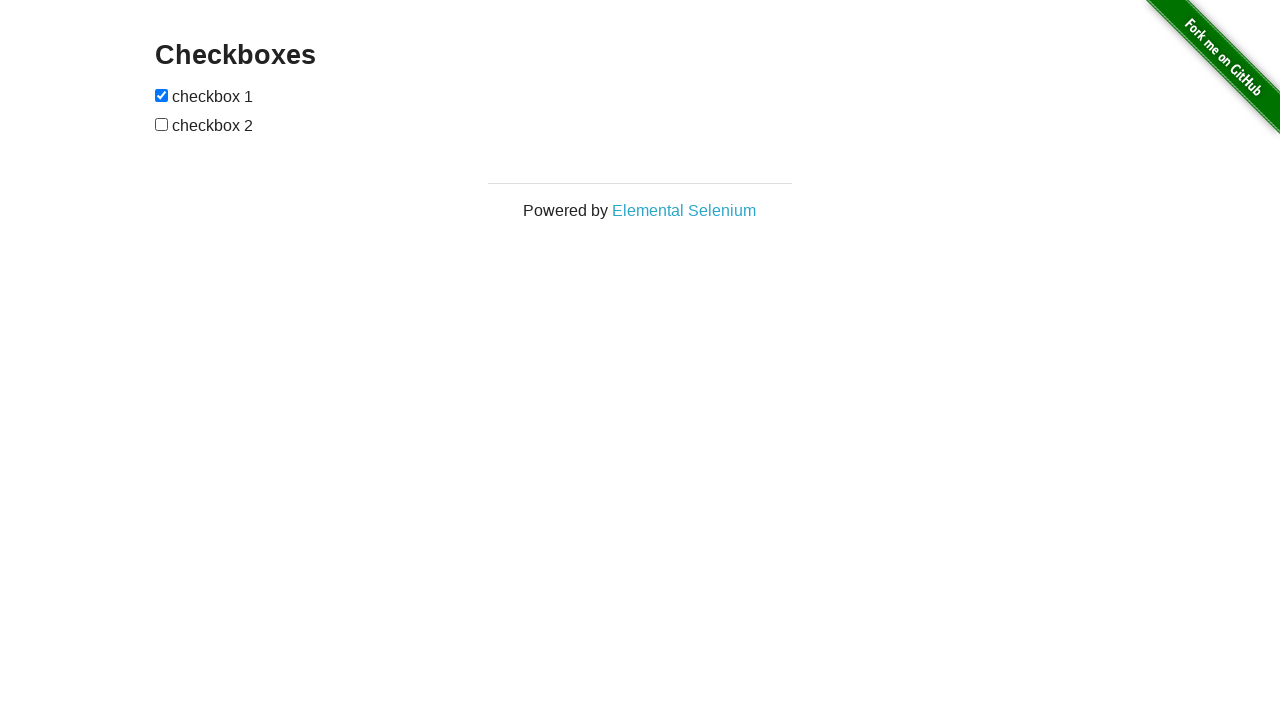

Verified second checkbox is now unchecked
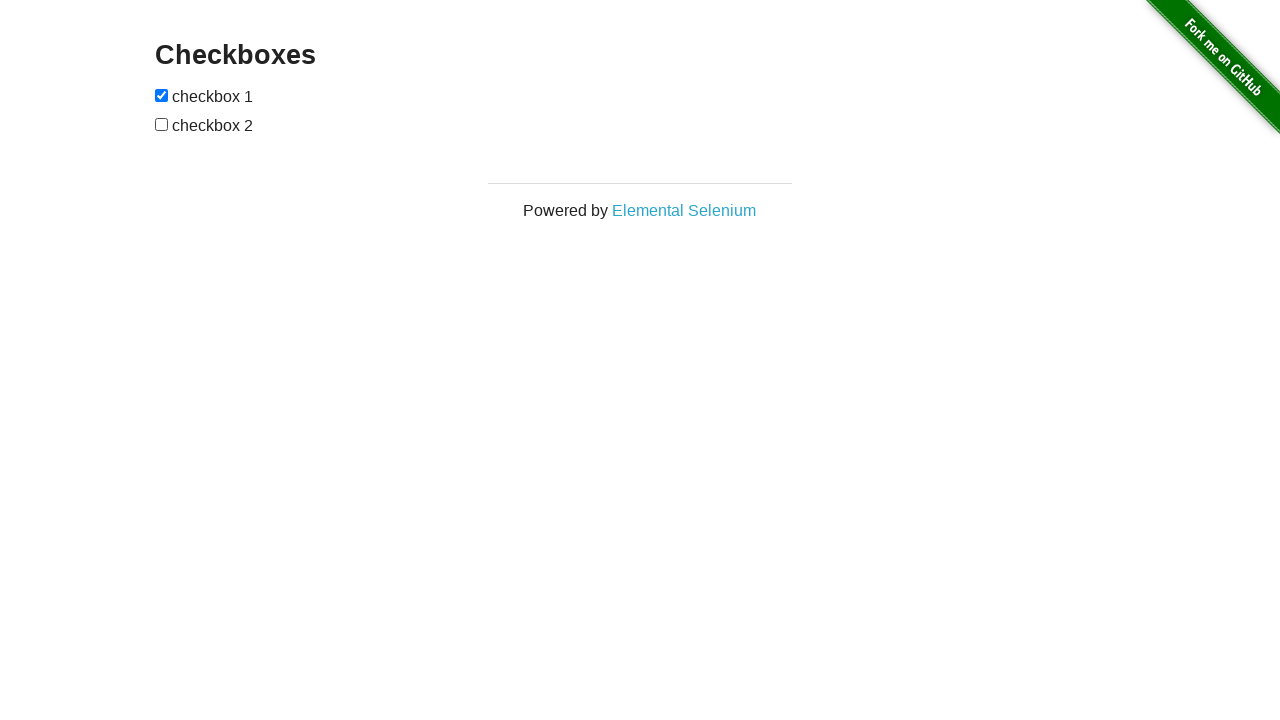

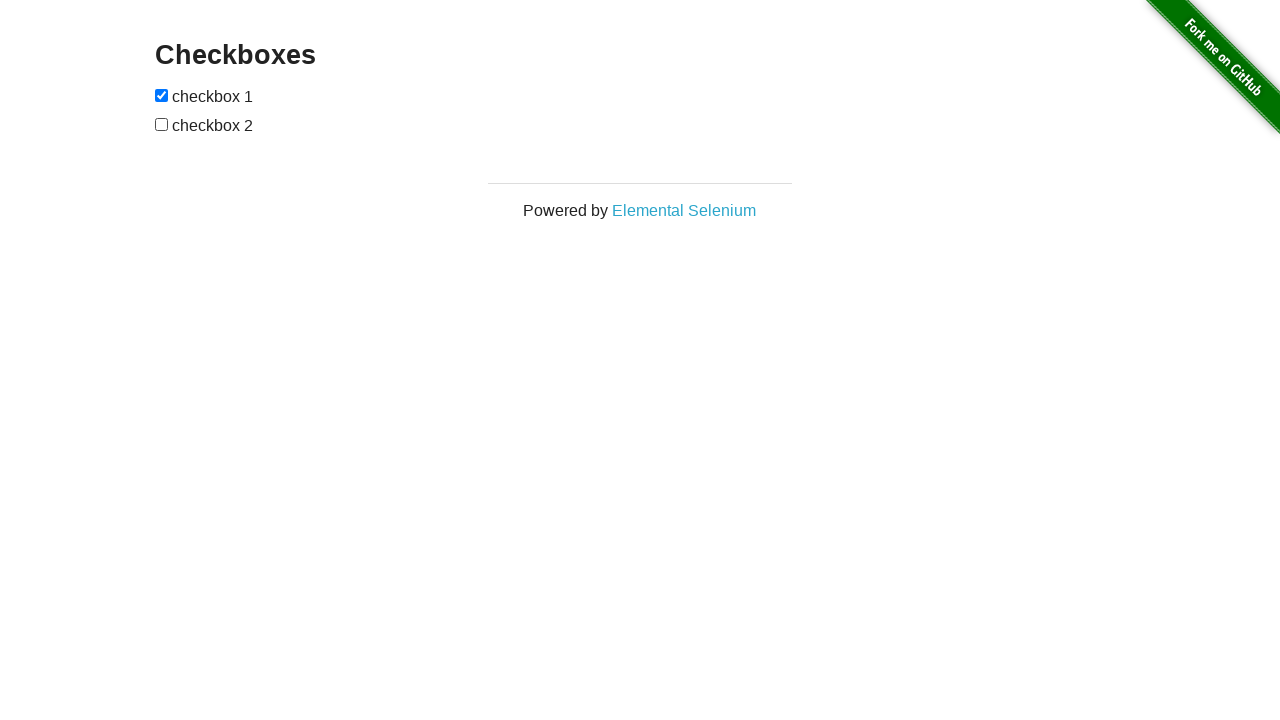